Tests dynamic controls functionality by toggling a checkbox's visibility using a button, waiting for it to disappear and reappear, then clicking the checkbox to select it.

Starting URL: https://www.training-support.net/webelements/dynamic-controls

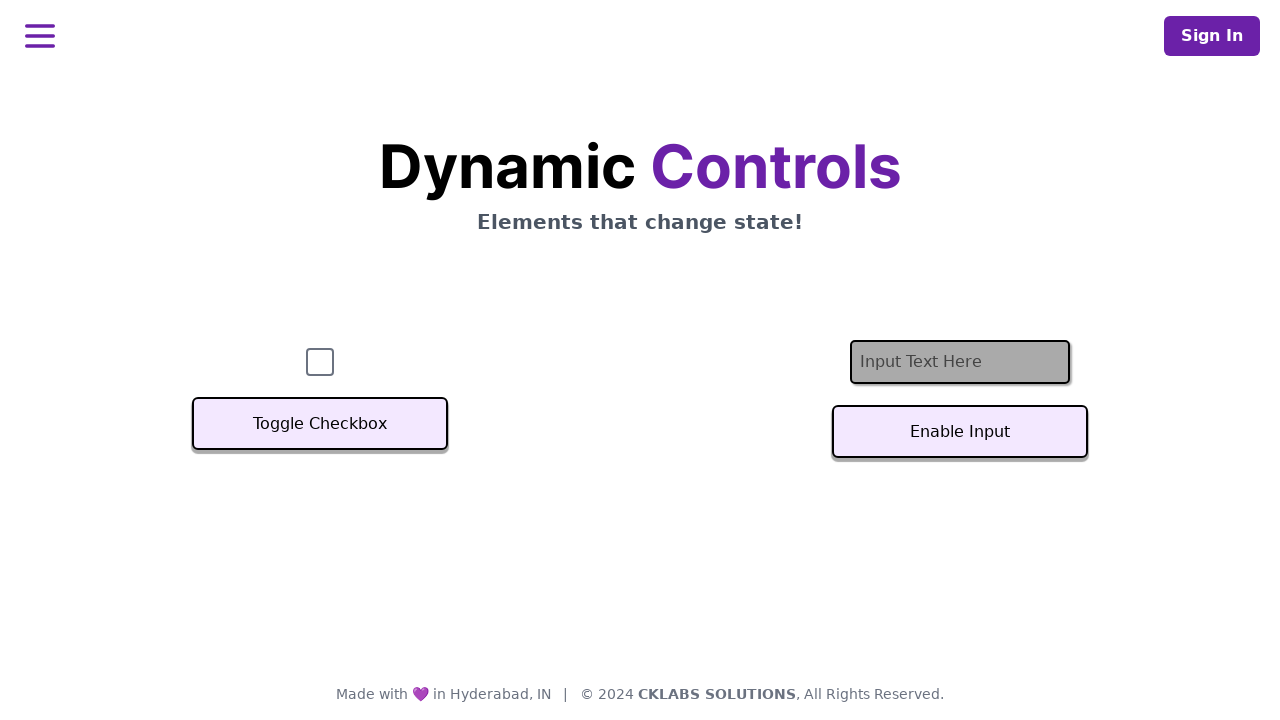

Checkbox located and confirmed visible
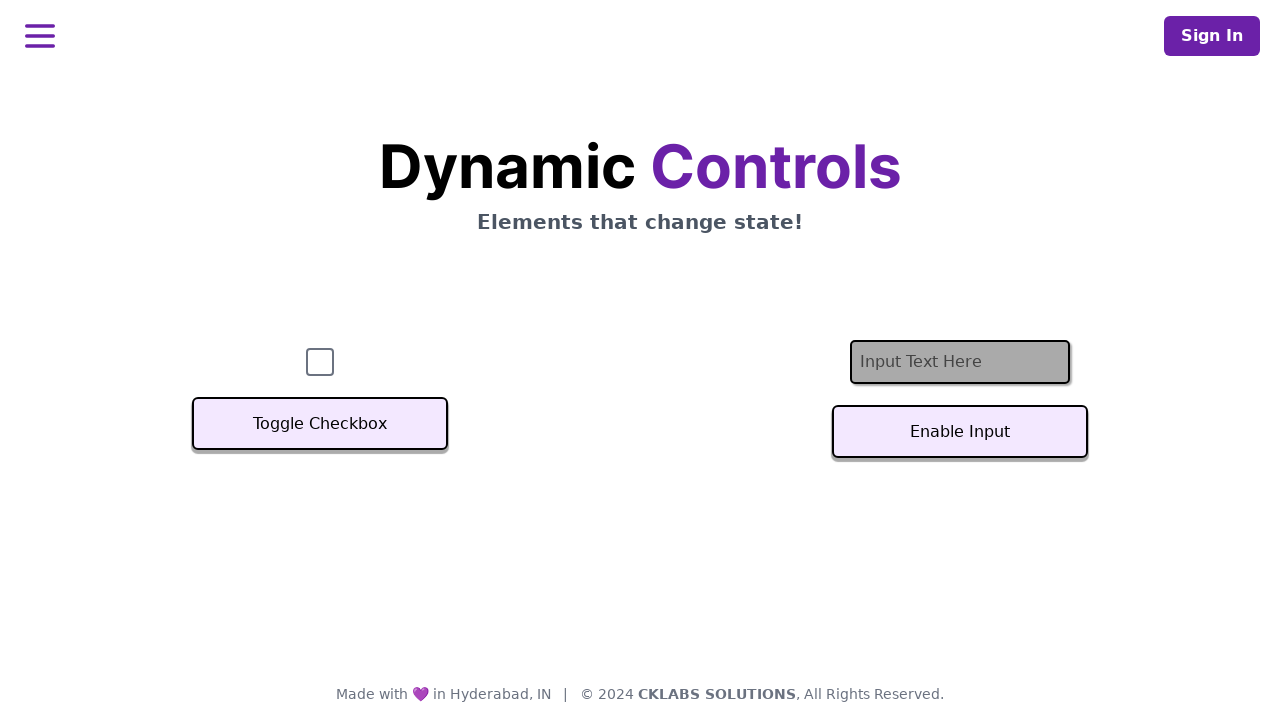

Clicked Toggle Checkbox button to hide checkbox at (320, 424) on xpath=//button[text()='Toggle Checkbox']
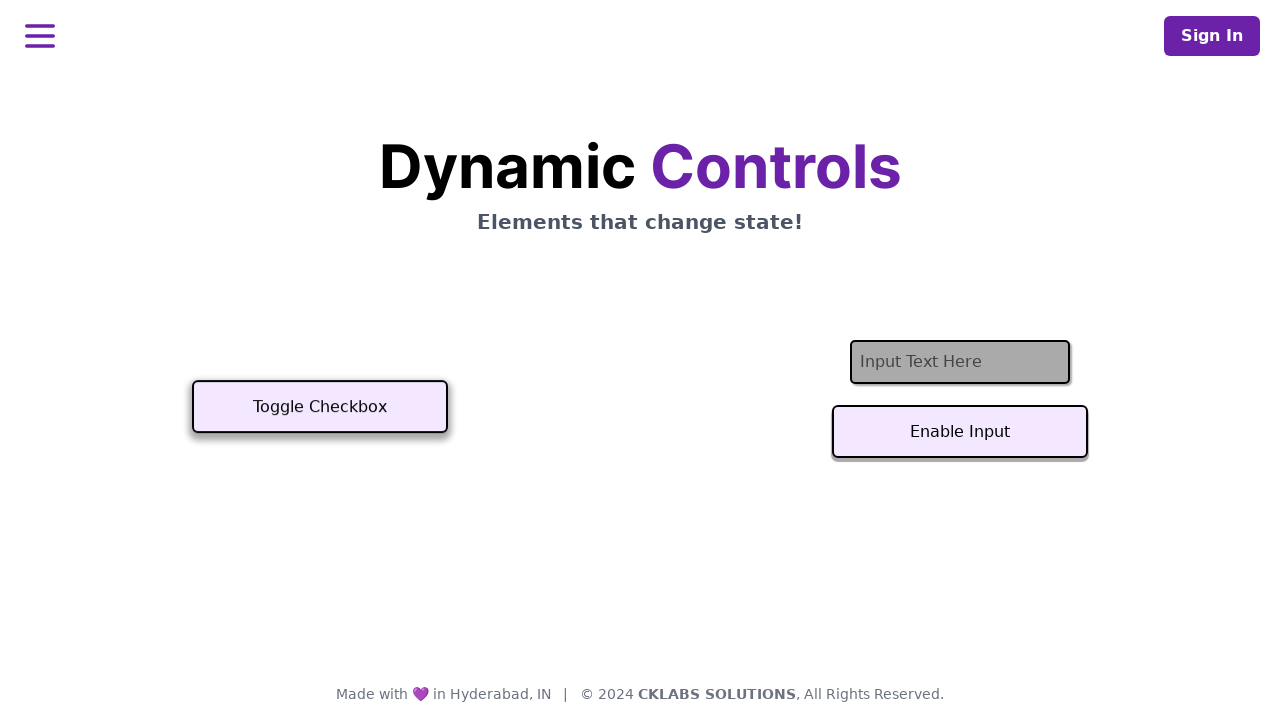

Checkbox successfully hidden
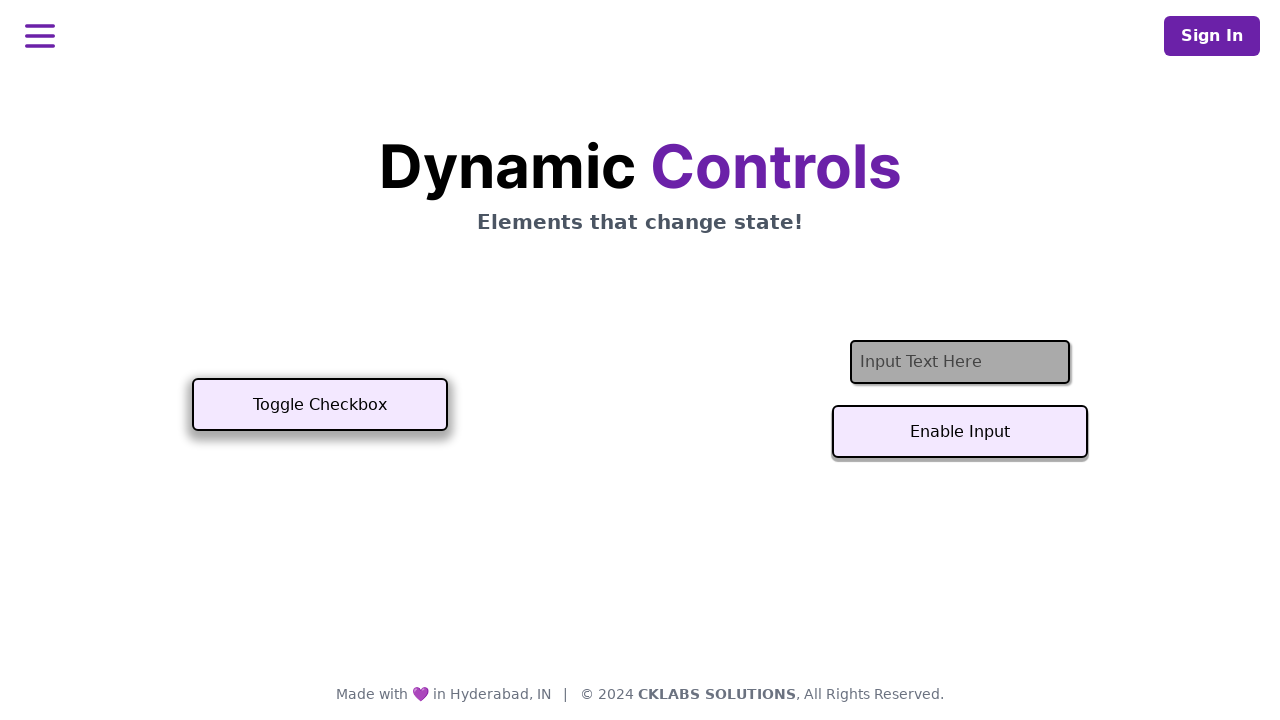

Clicked Toggle Checkbox button to show checkbox at (320, 405) on xpath=//button[text()='Toggle Checkbox']
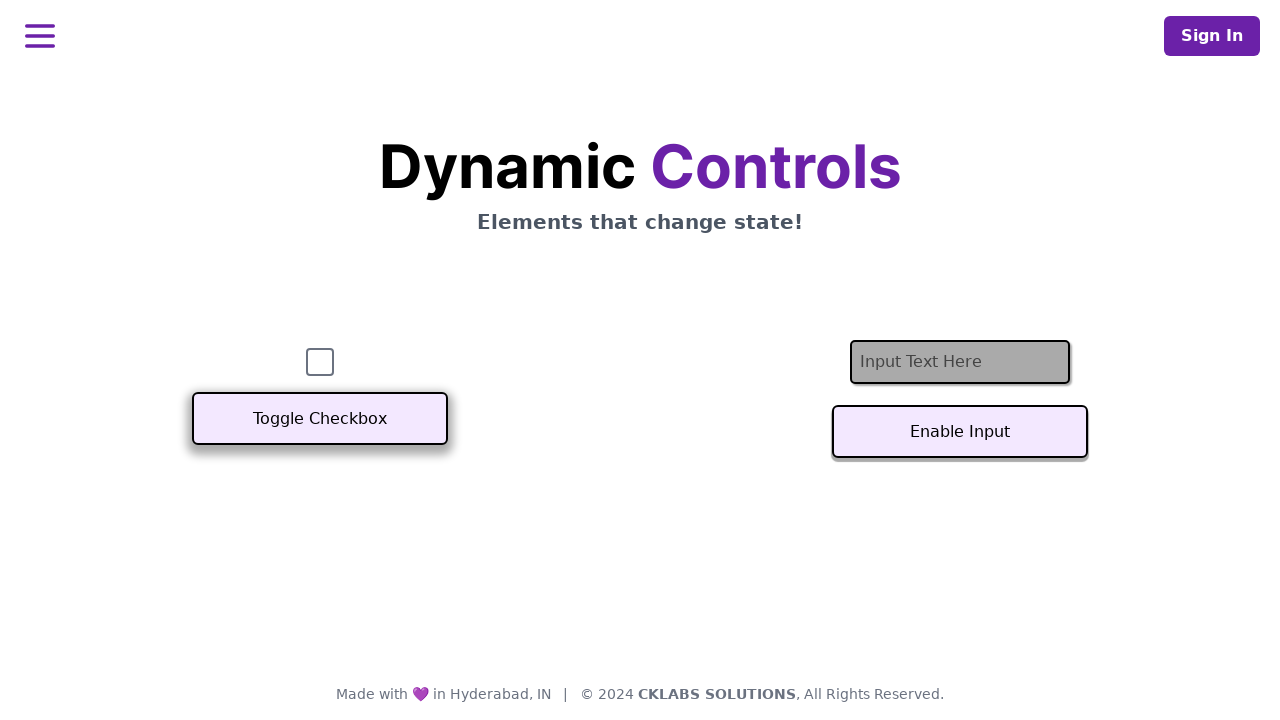

Checkbox successfully visible again
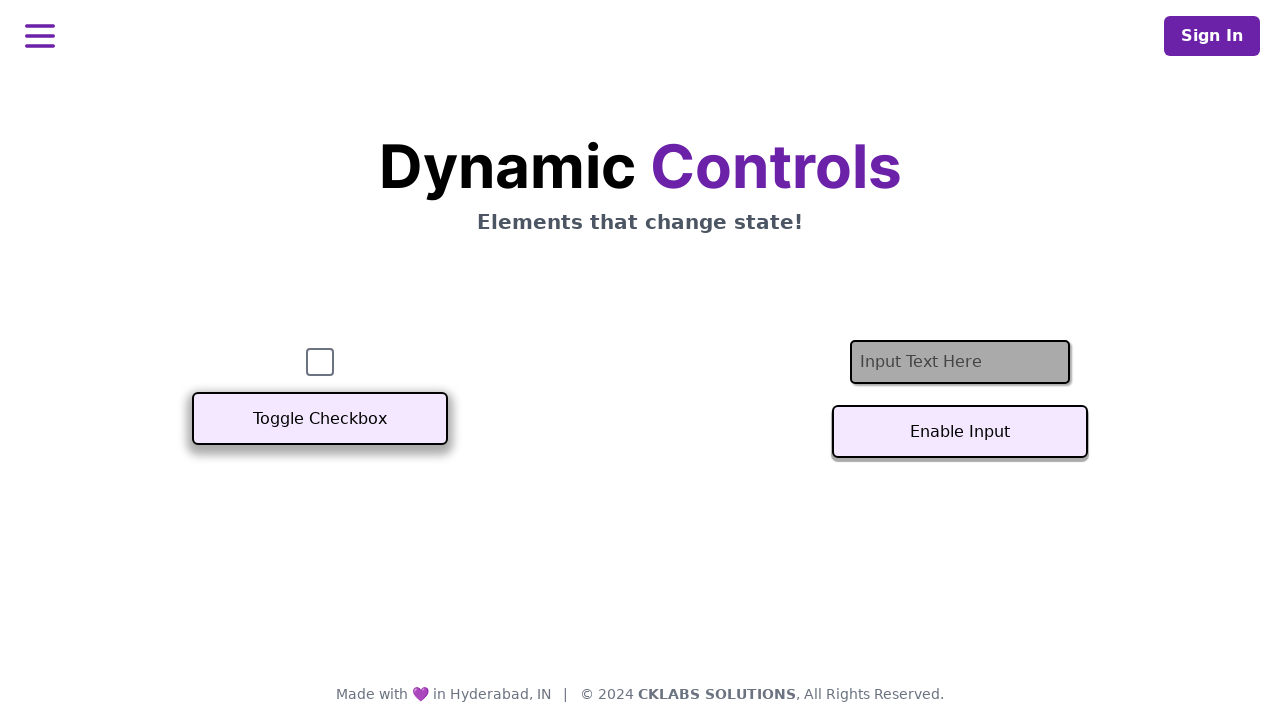

Clicked checkbox to select it at (320, 362) on #checkbox
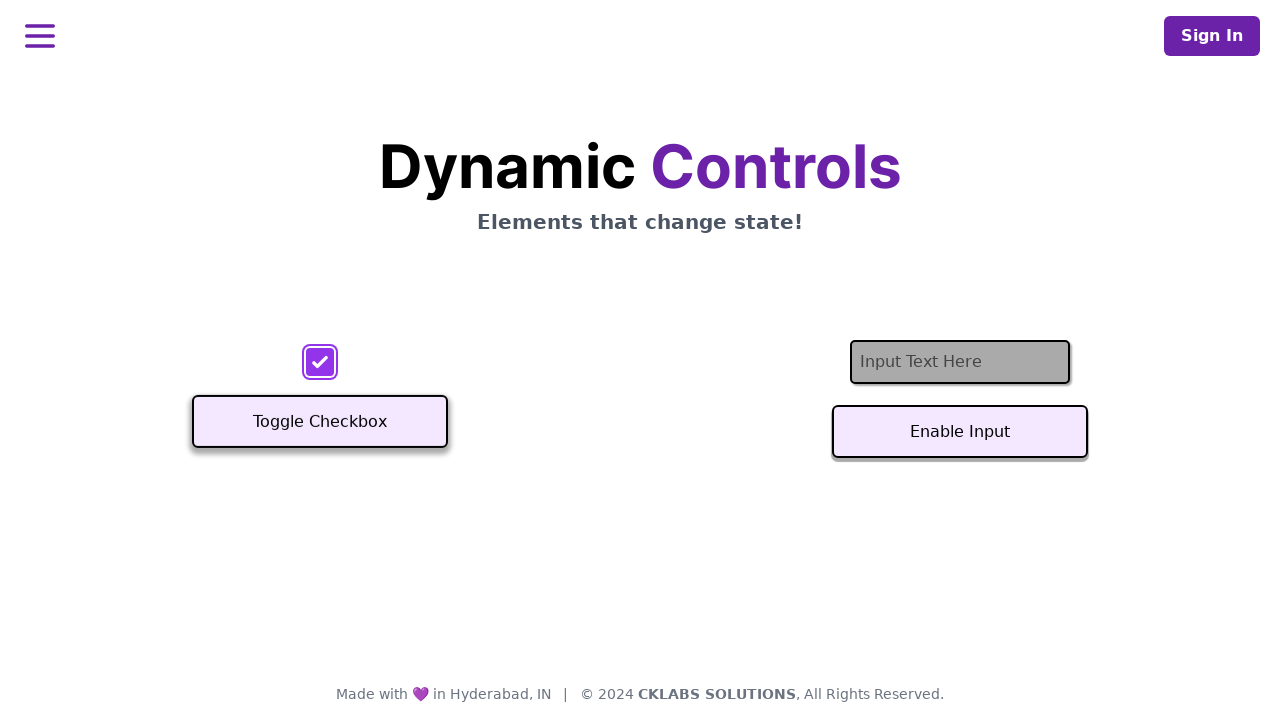

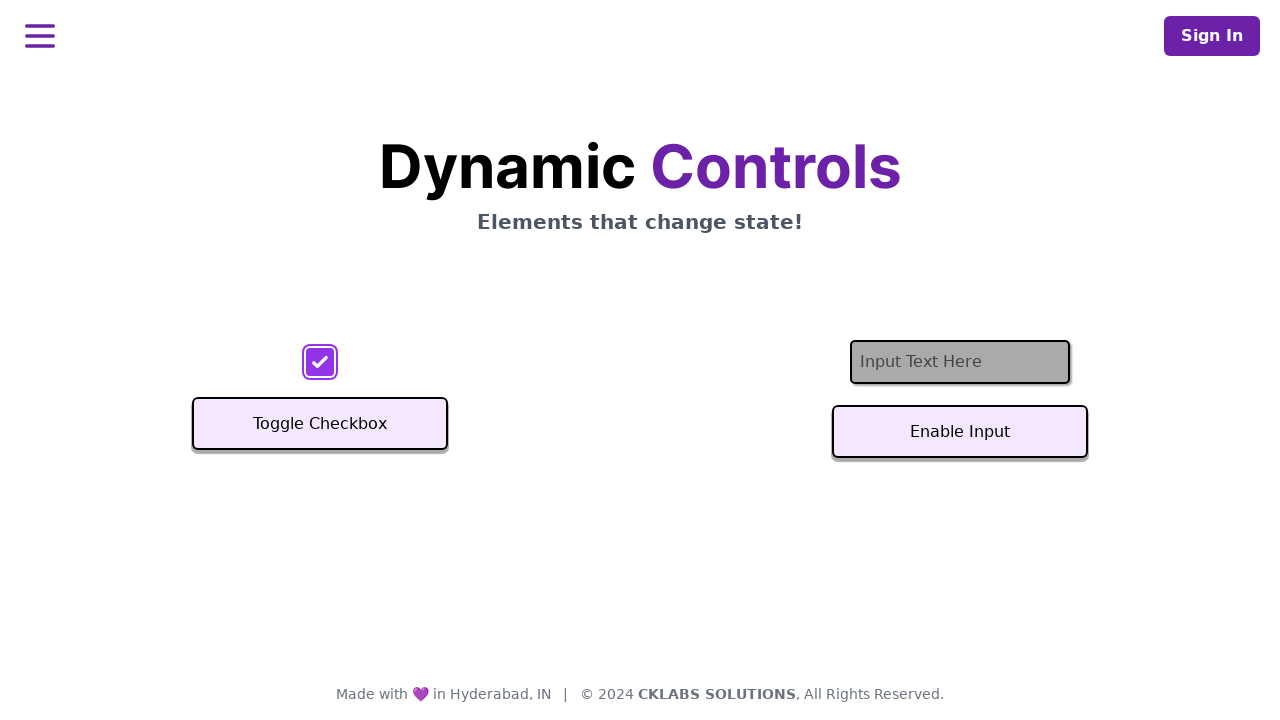